Tests a text box form on DemoQA by filling in user name, email, current address, and permanent address fields, then submitting and verifying the displayed results.

Starting URL: https://demoqa.com/text-box

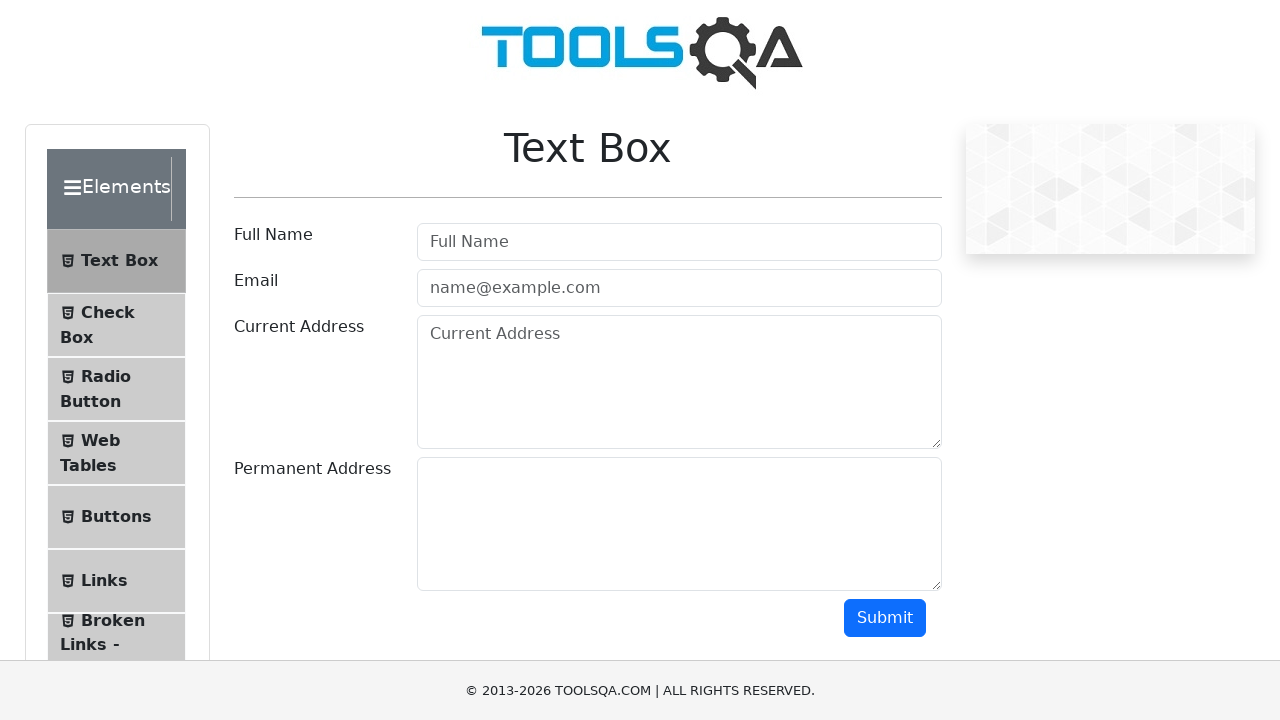

Filled user name field with 'Marcus Wellington' on #userName
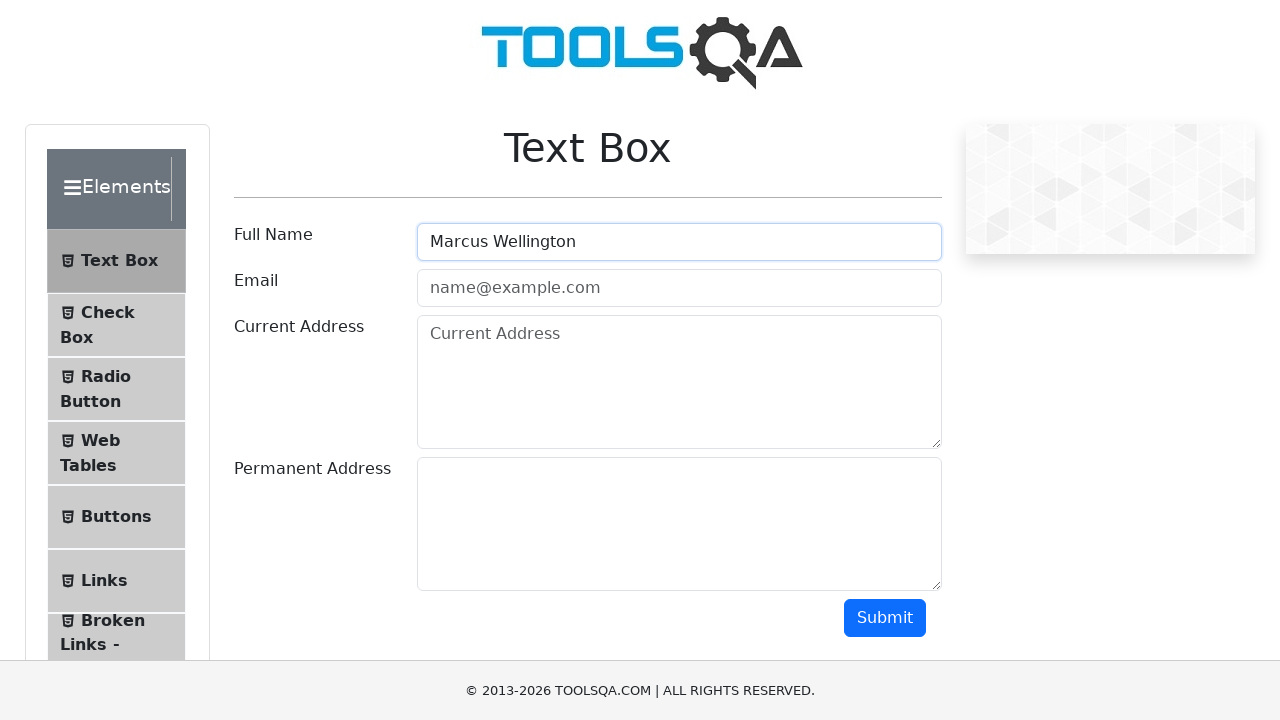

Filled user email field with 'marcus.wellington@testmail.com' on #userEmail
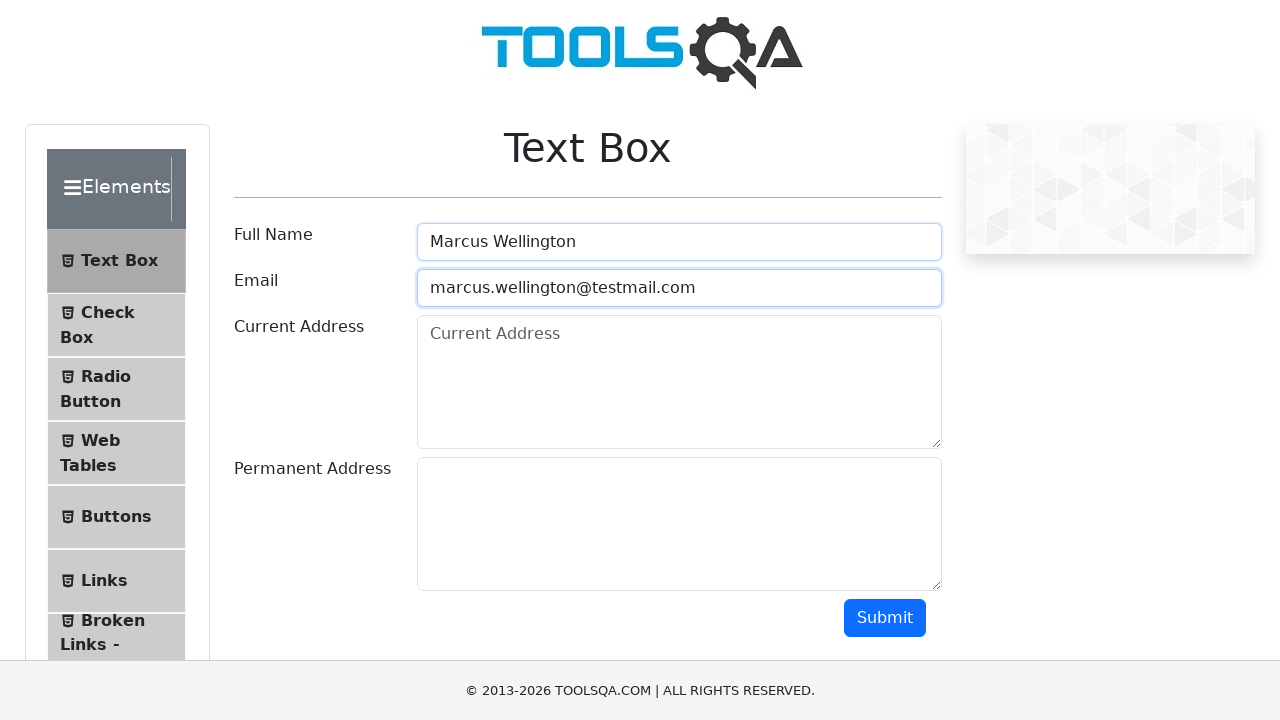

Filled current address field with '742 Evergreen Terrace' on #currentAddress
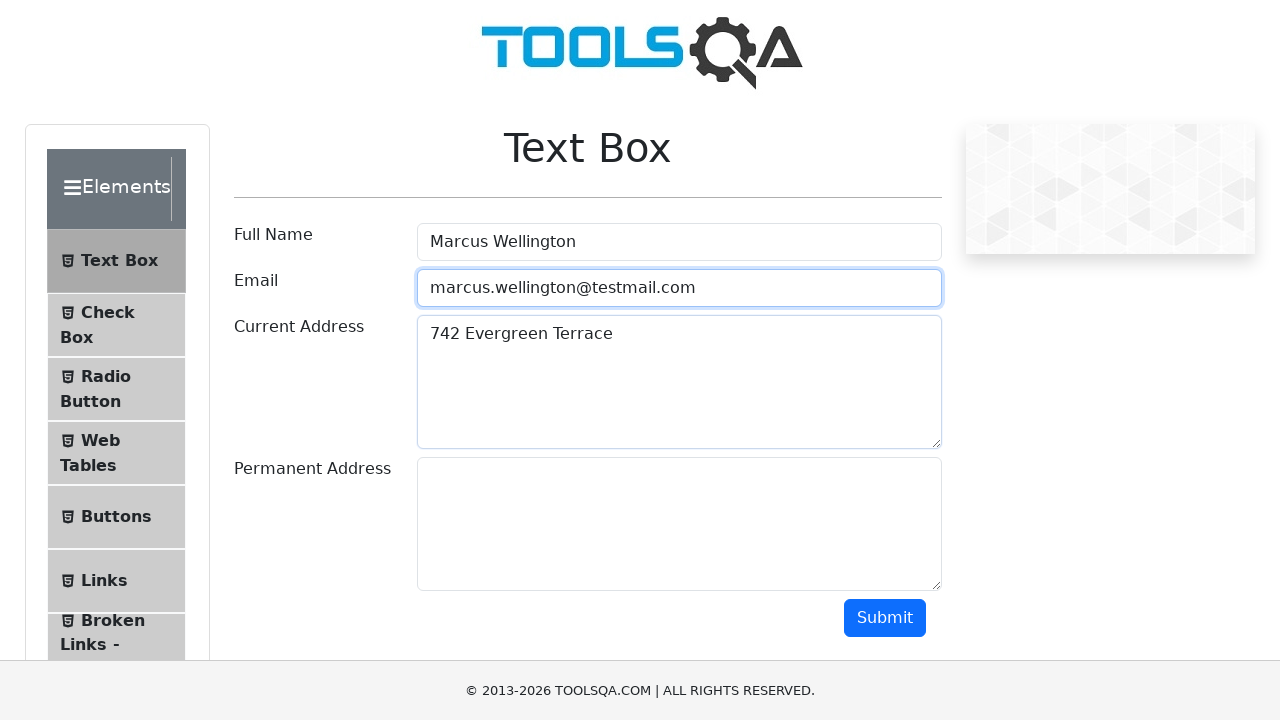

Filled permanent address field with '123 Main Street' on #permanentAddress
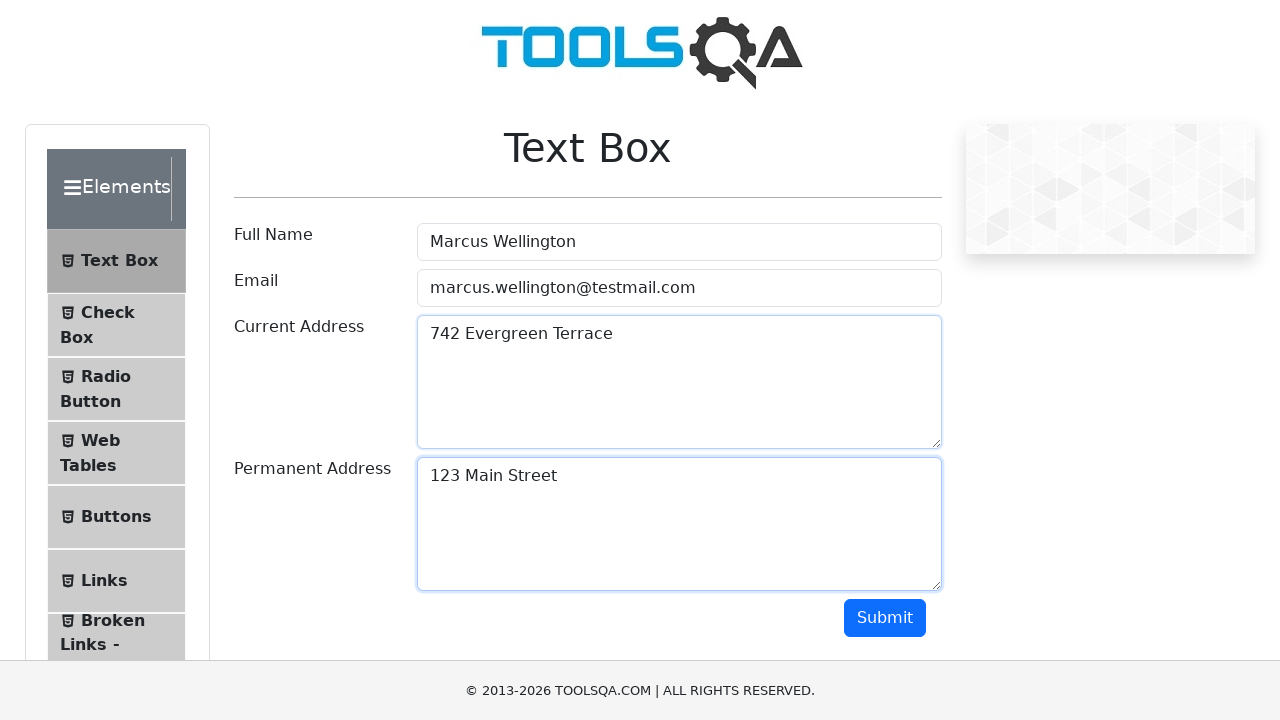

Scrolled submit button into view
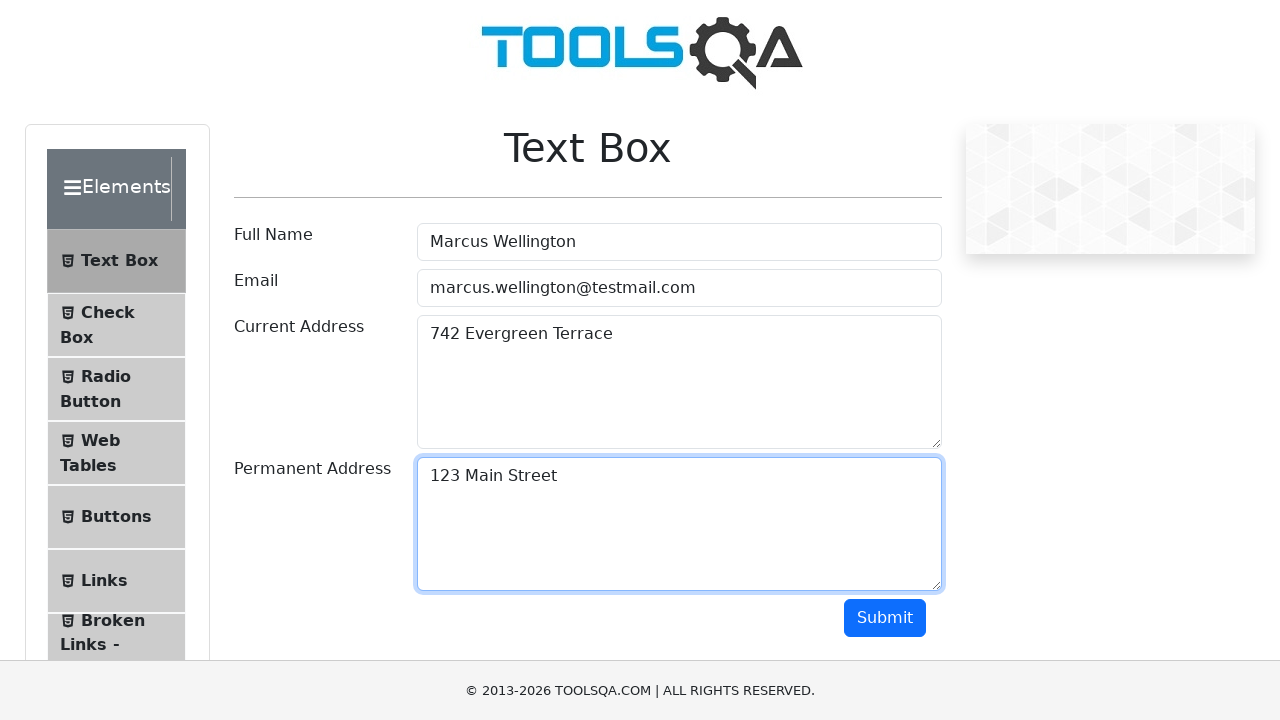

Clicked submit button at (885, 618) on #submit
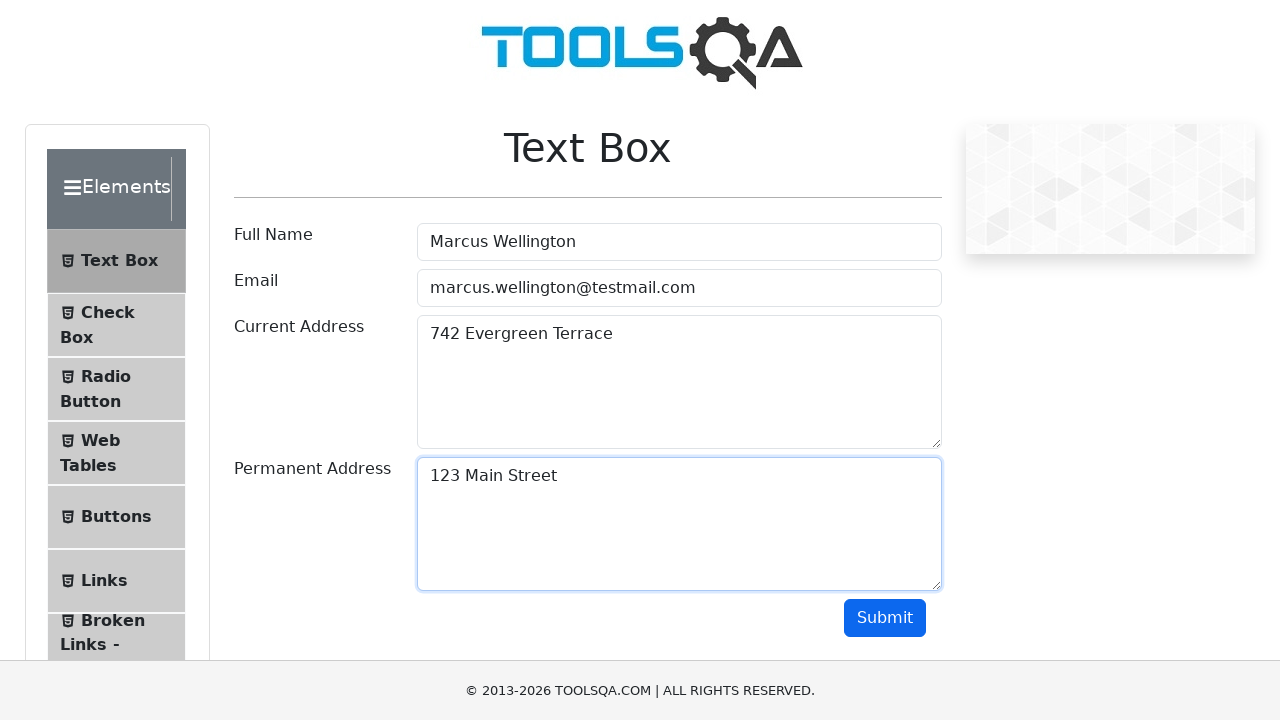

Name result field loaded
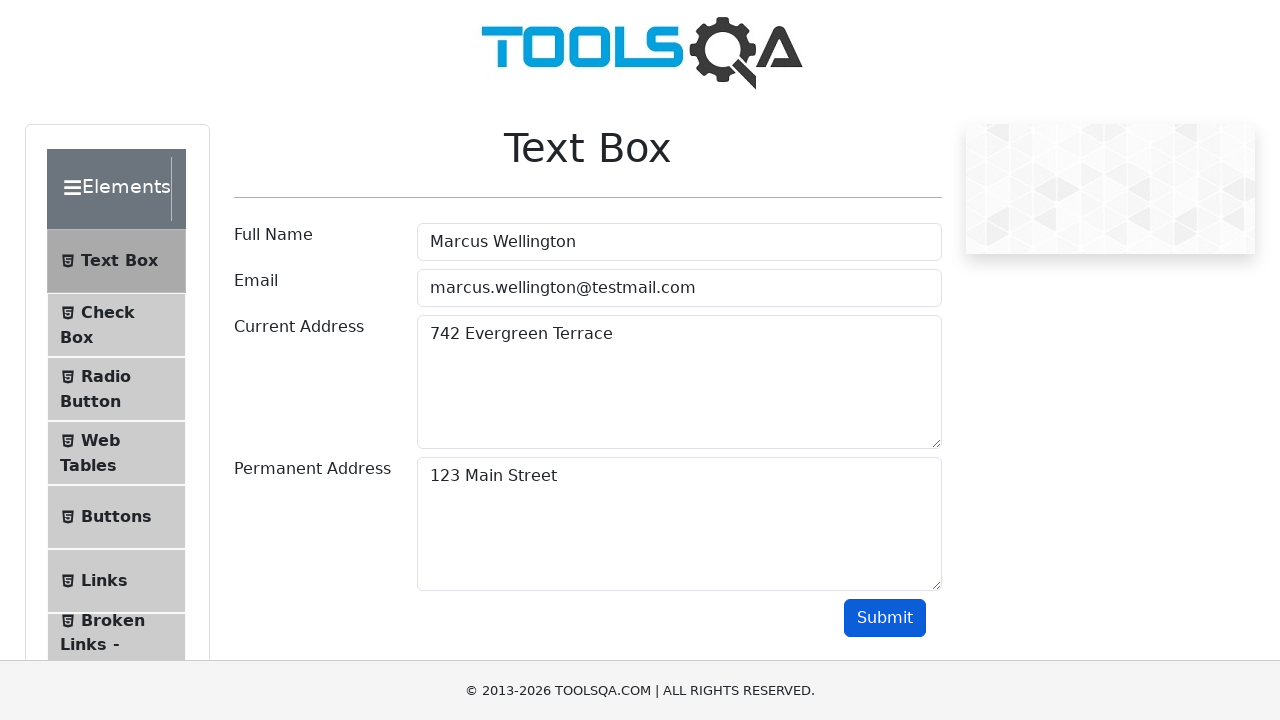

Email result field loaded
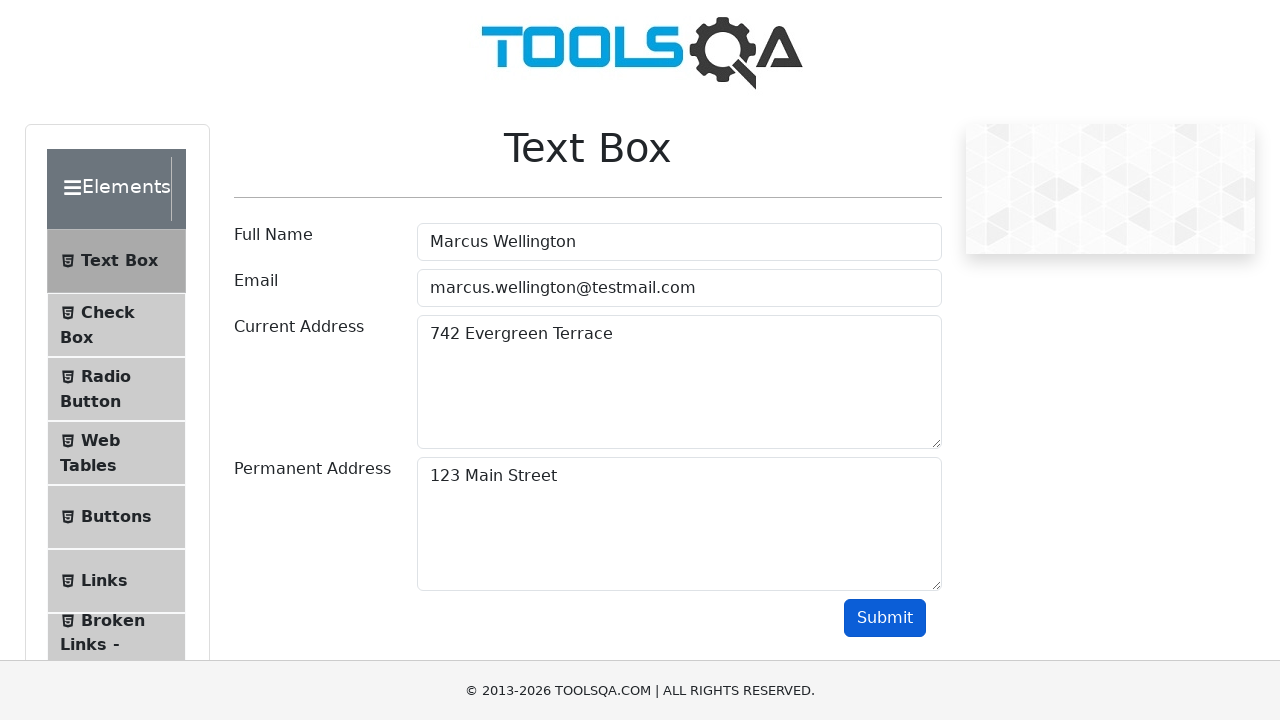

Current address result field loaded
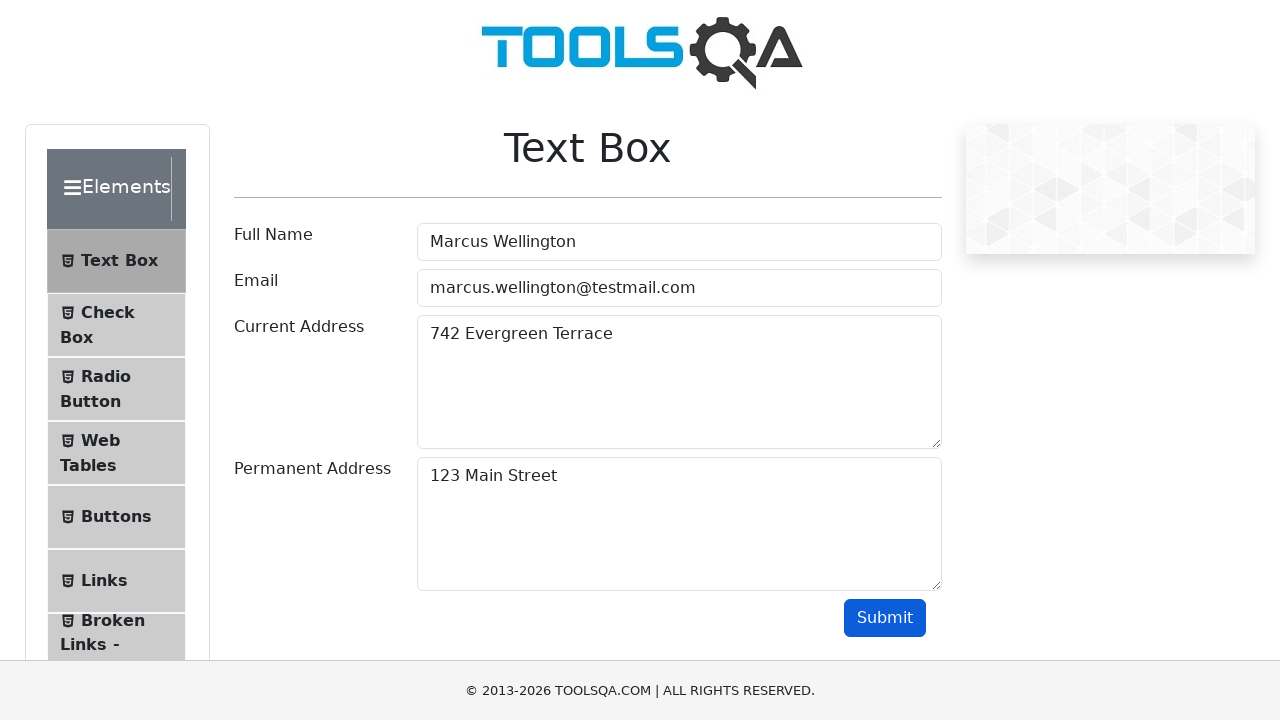

Permanent address result field loaded
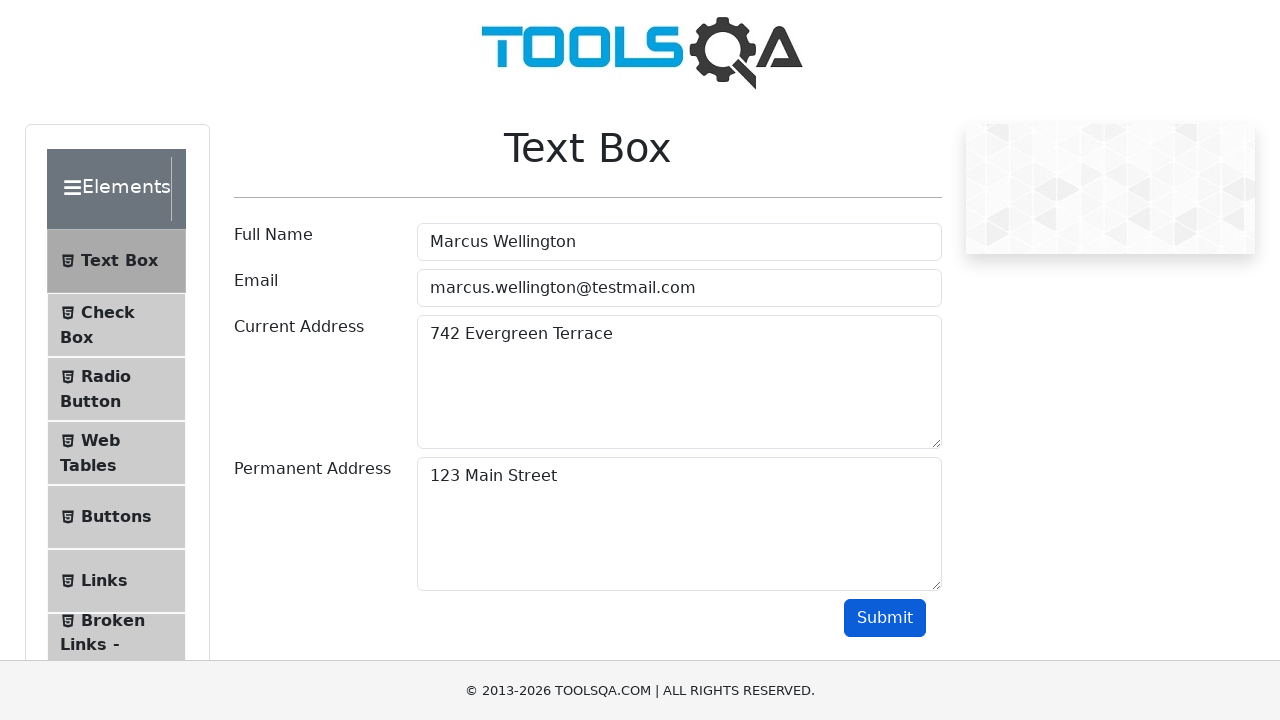

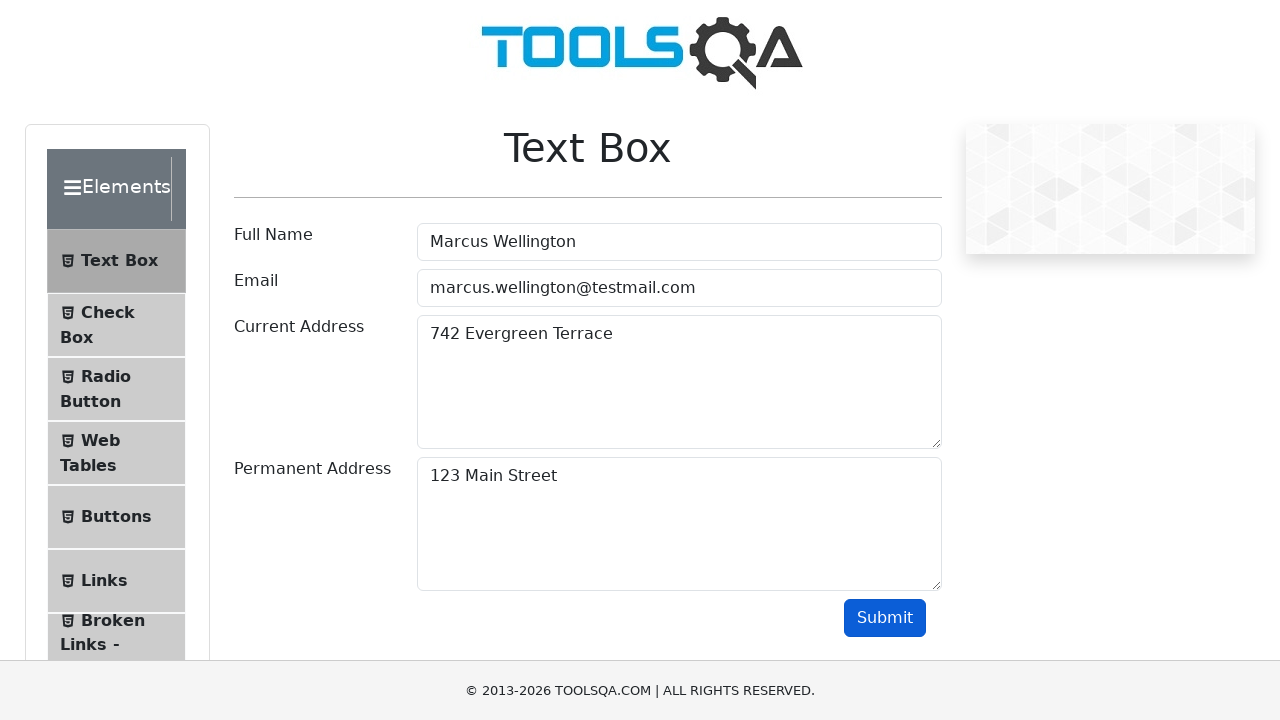